Tests right-click context menu functionality by performing a right-click on an element and verifying the context menu appears with expected options

Starting URL: https://swisnl.github.io/jQuery-contextMenu/demo.html

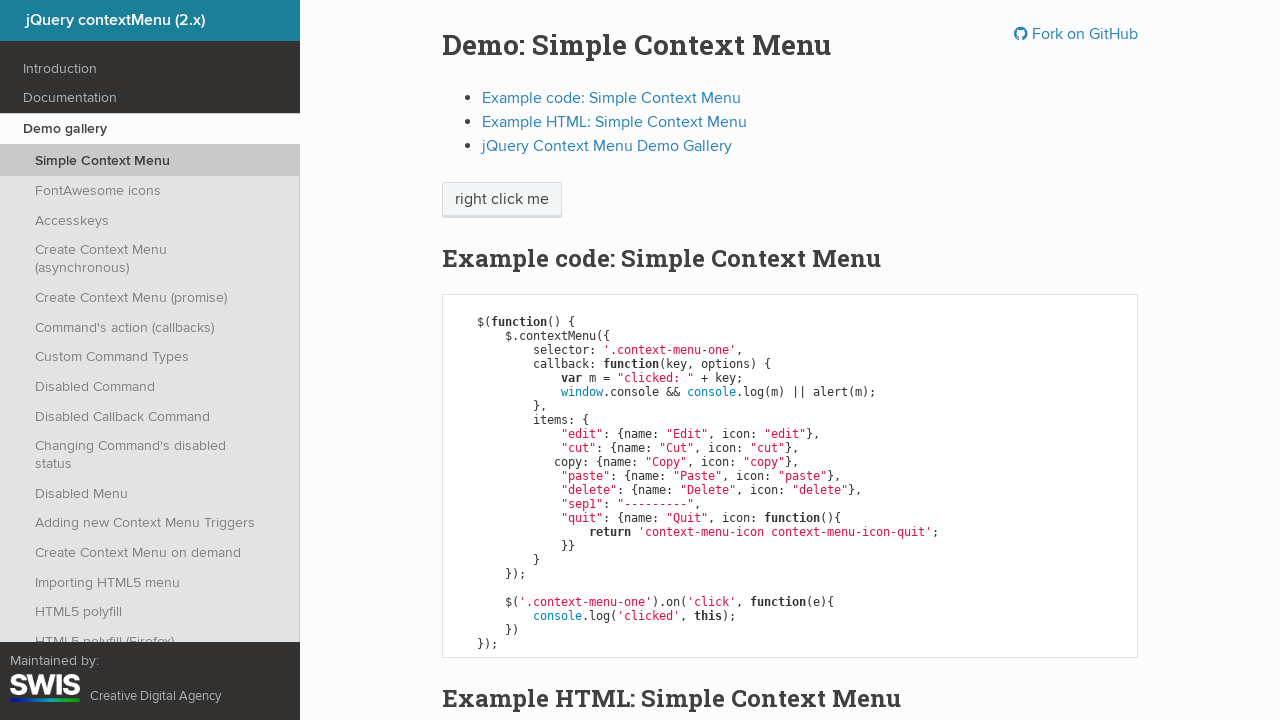

Located the right-click target element with class 'context-menu-one'
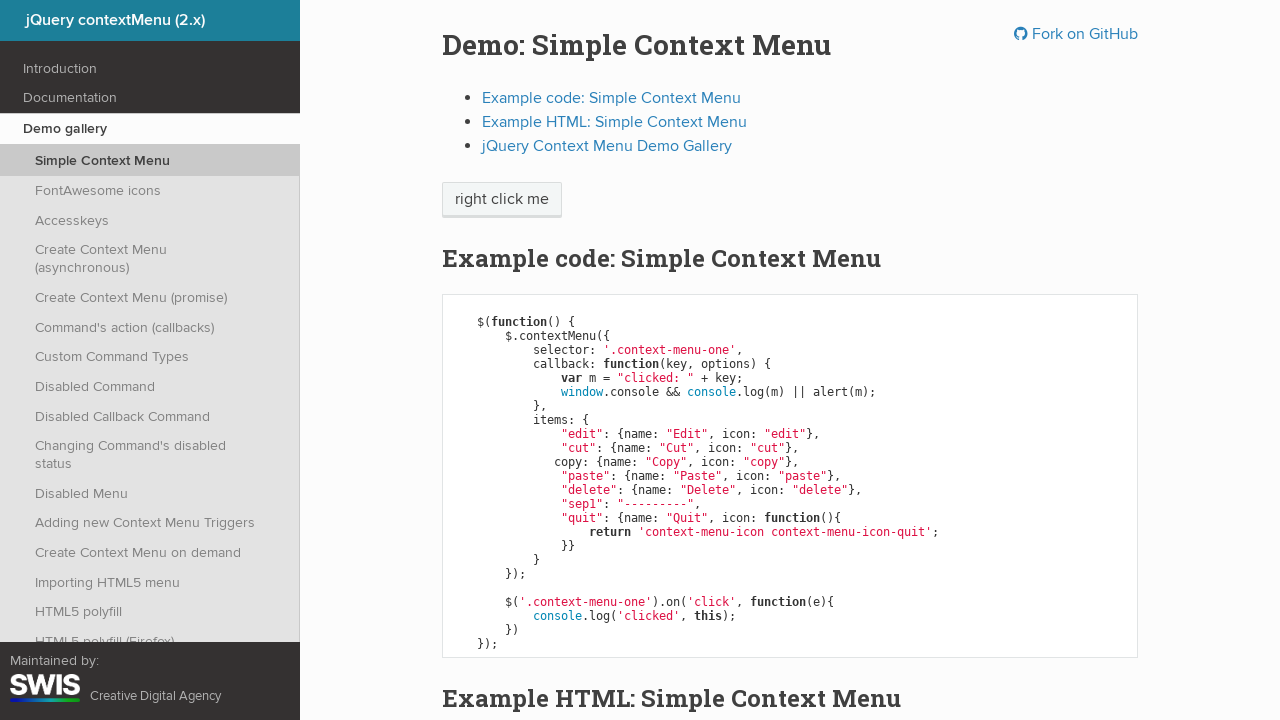

Performed right-click on the target element at (502, 200) on .context-menu-one
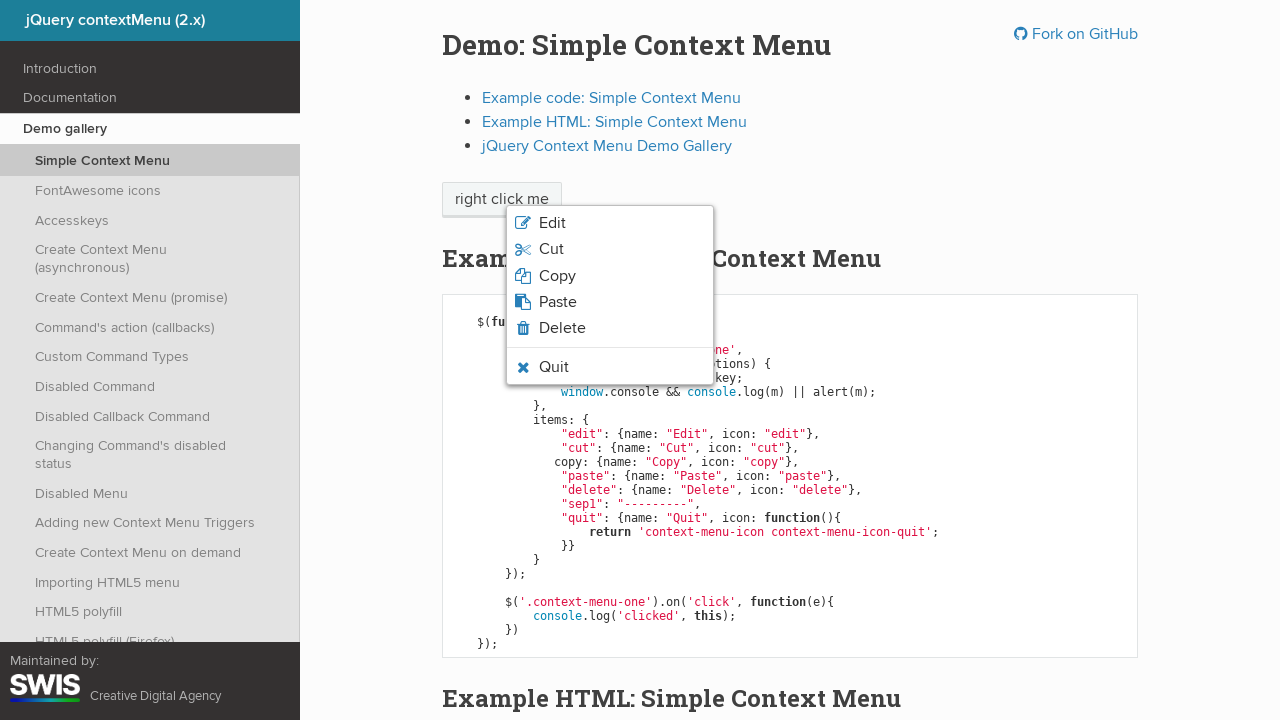

Context menu appeared with copy option visible
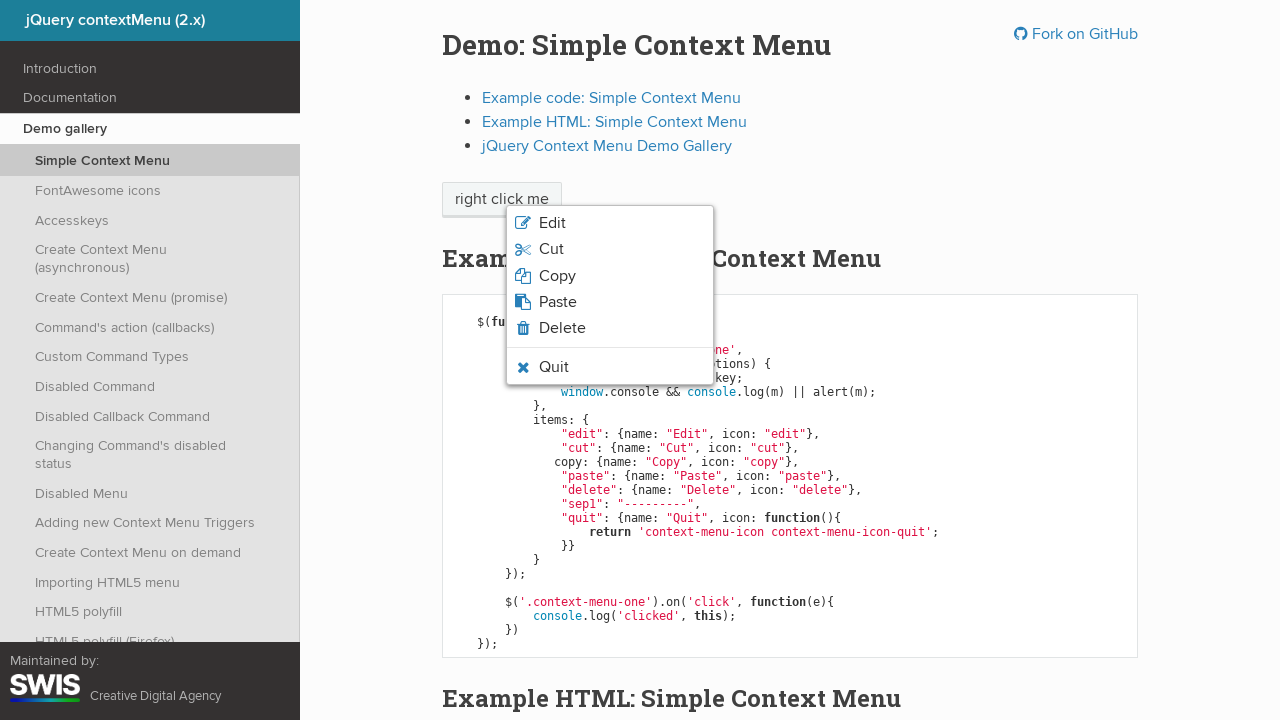

Retrieved text content from copy option: 'Copy'
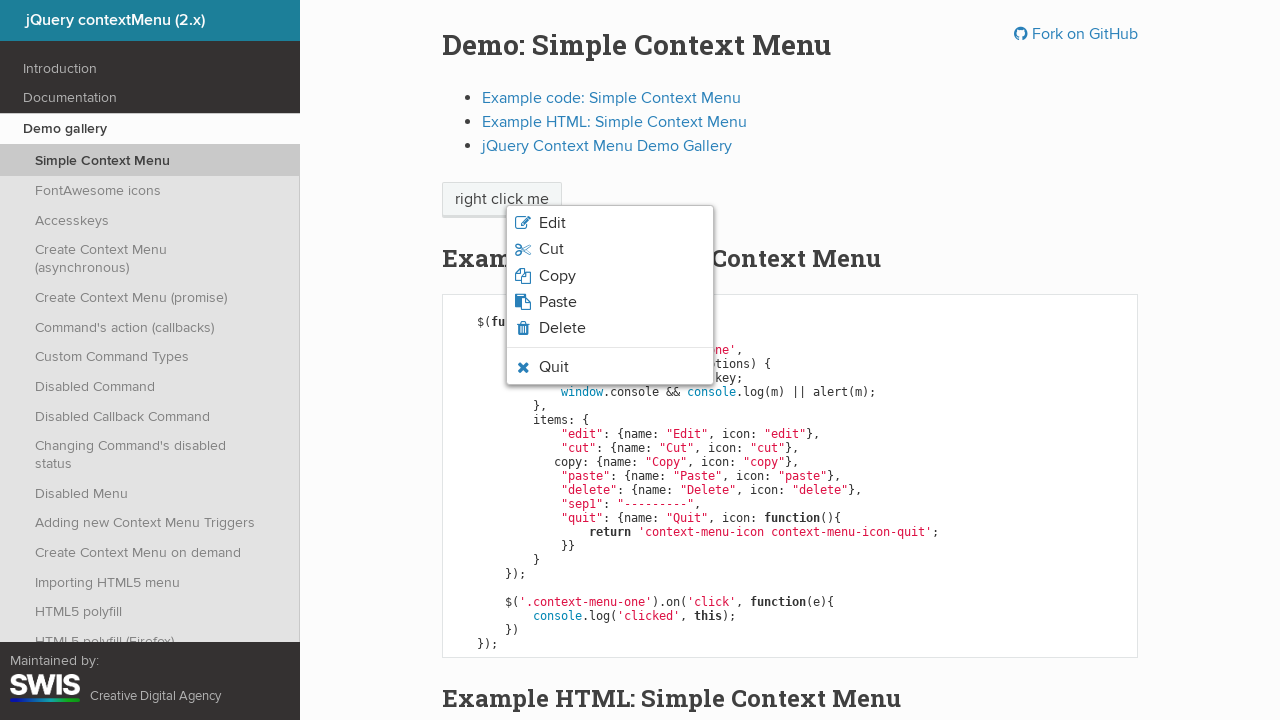

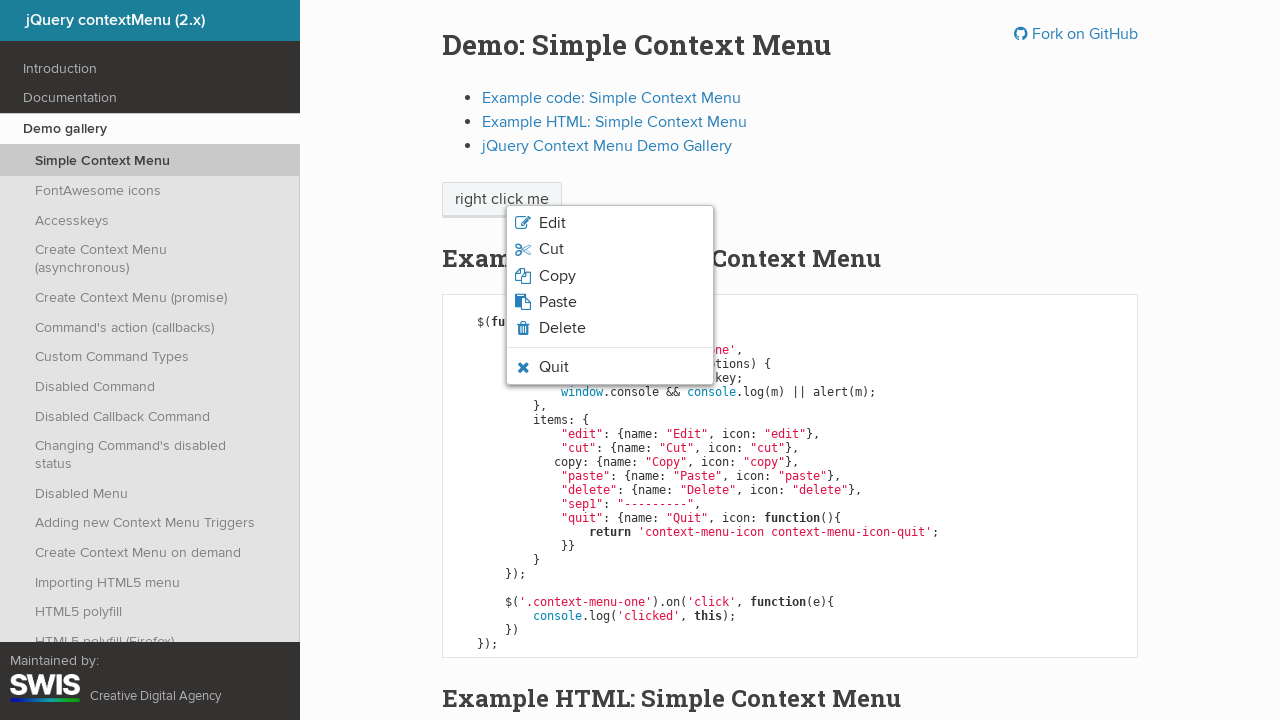